Tests an e-commerce site by searching for specific vegetables (Cucumber, Brocolli, Carrot, Brinjal) and adding them to cart

Starting URL: https://rahulshettyacademy.com/seleniumPractise/#/

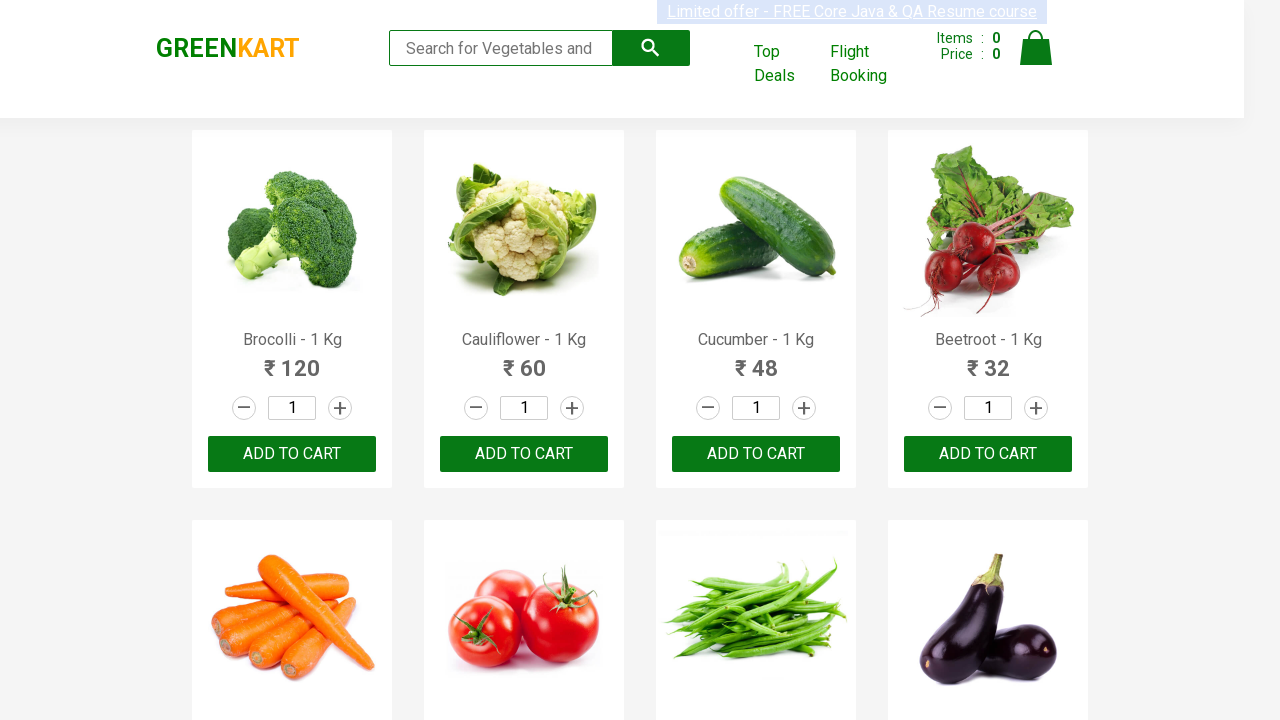

Waited for product names to load on GreenKart page
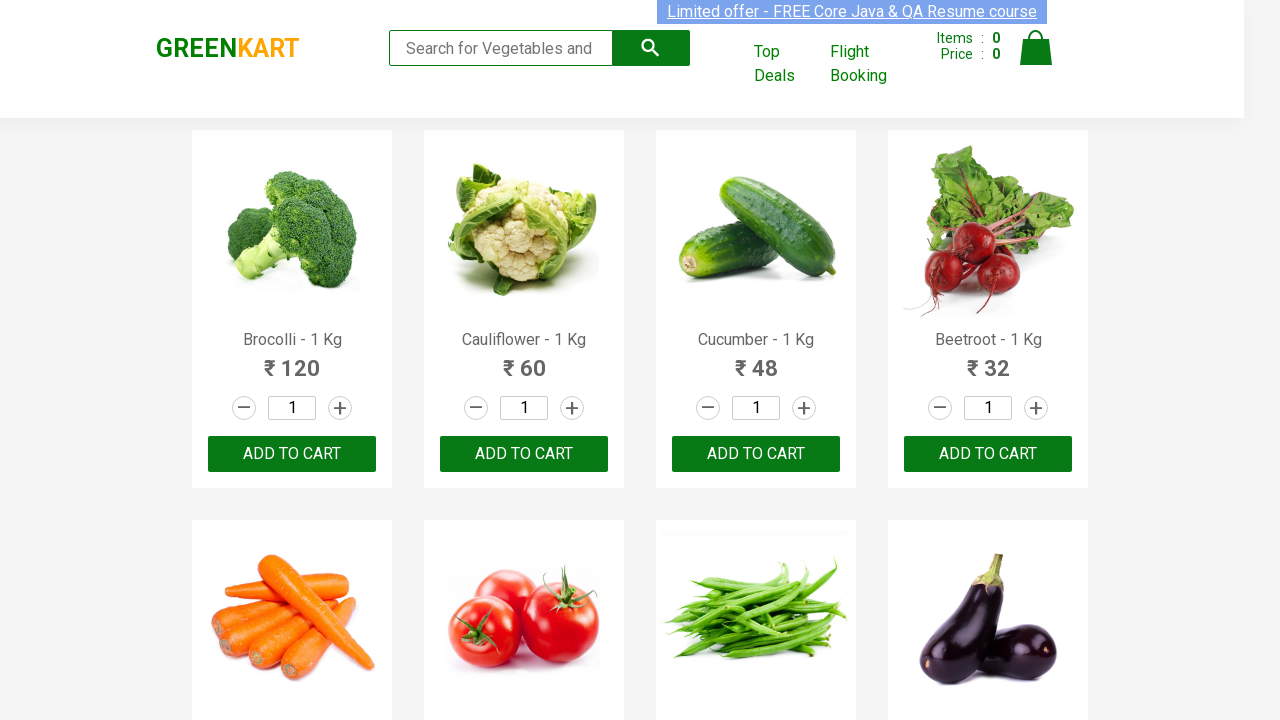

Retrieved all product name elements from the page
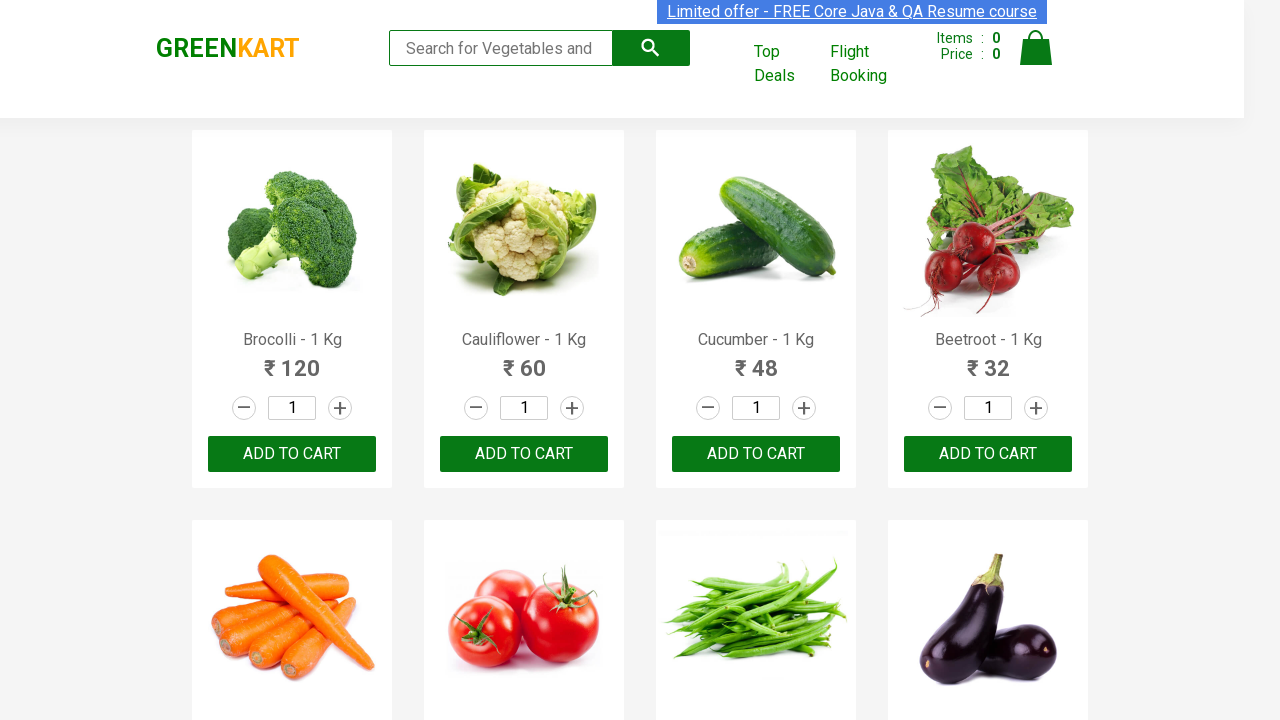

Added 'Brocolli' to cart at (292, 454) on xpath=//div[@class='product-action']/button >> nth=0
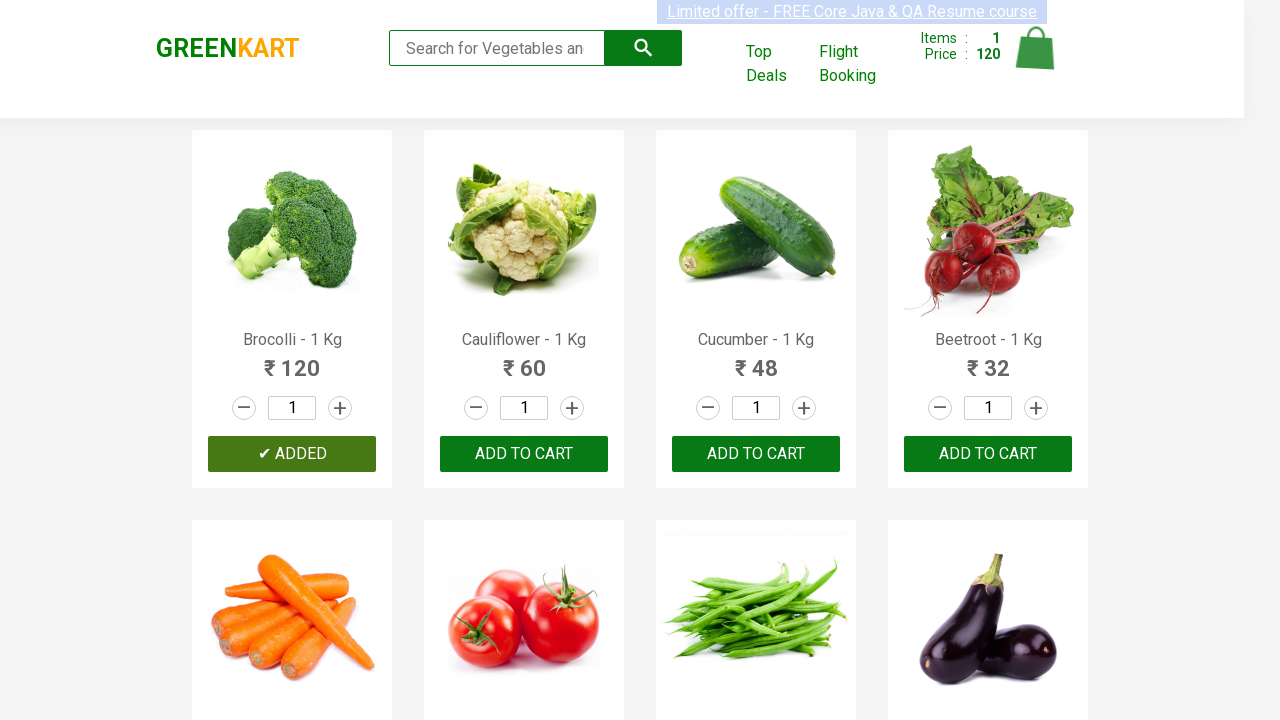

Added 'Cucumber' to cart at (756, 454) on xpath=//div[@class='product-action']/button >> nth=2
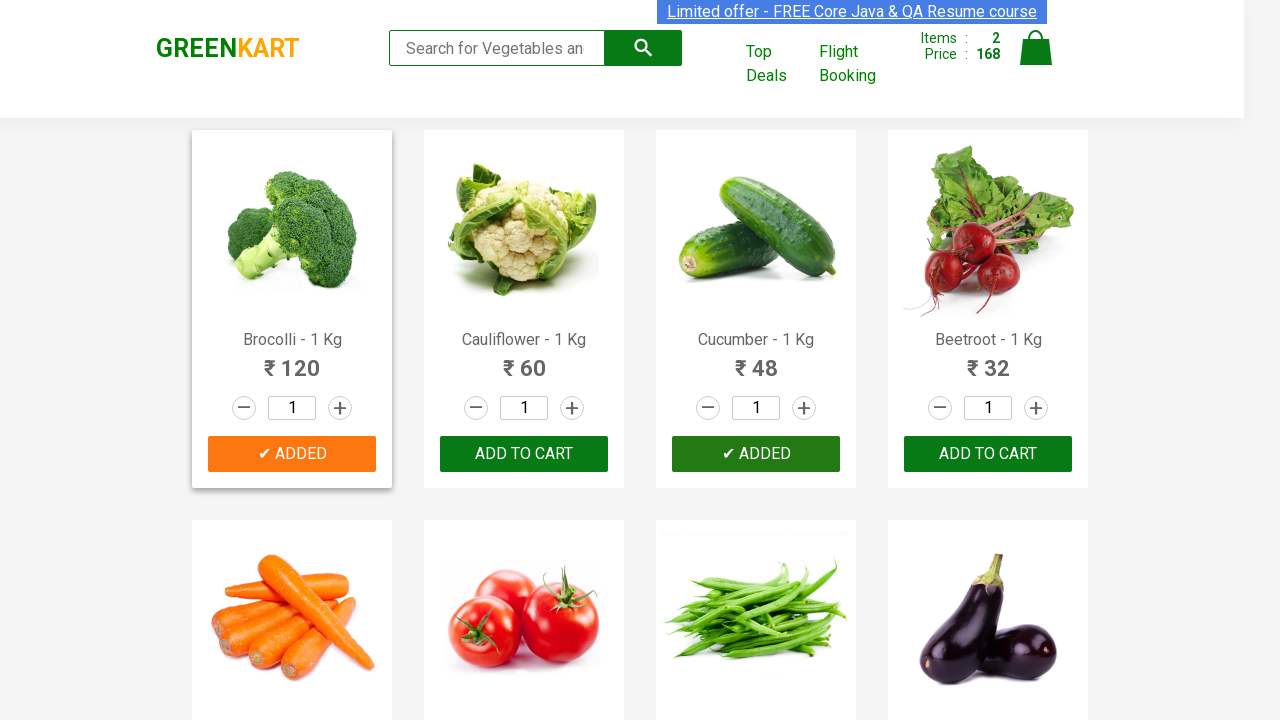

Added 'Carrot' to cart at (292, 360) on xpath=//div[@class='product-action']/button >> nth=4
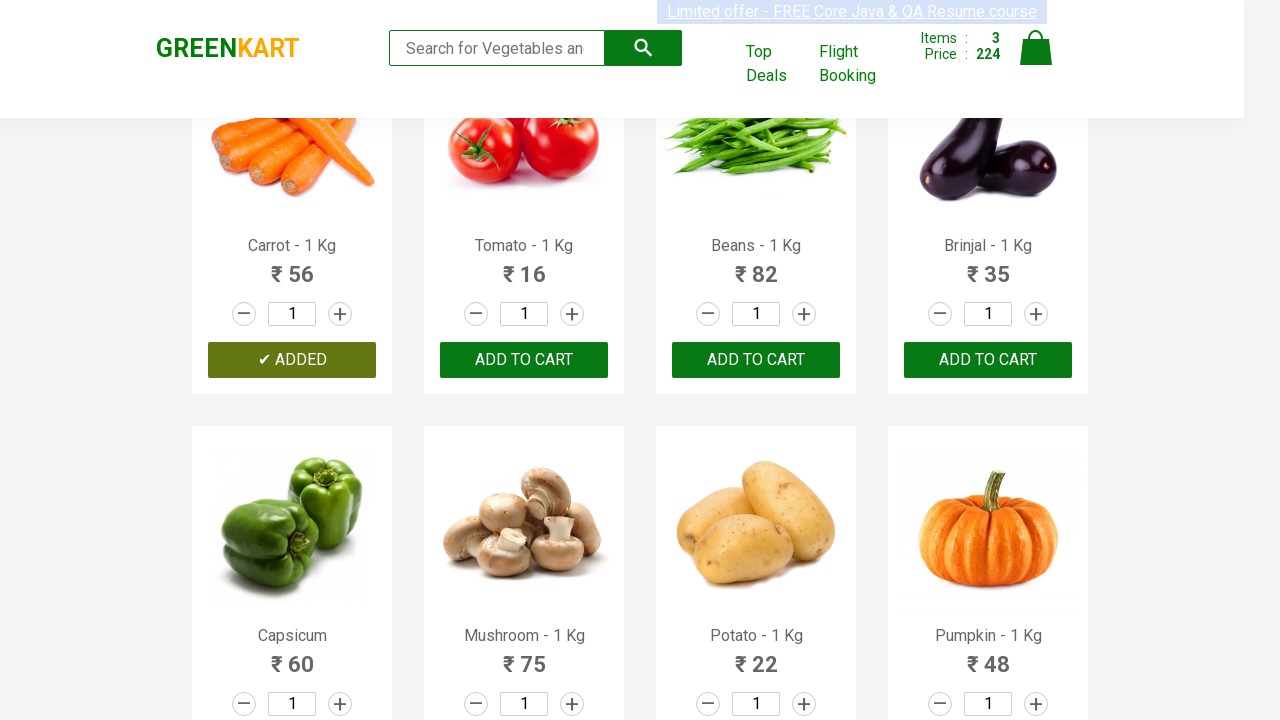

Added 'Brinjal' to cart at (988, 360) on xpath=//div[@class='product-action']/button >> nth=7
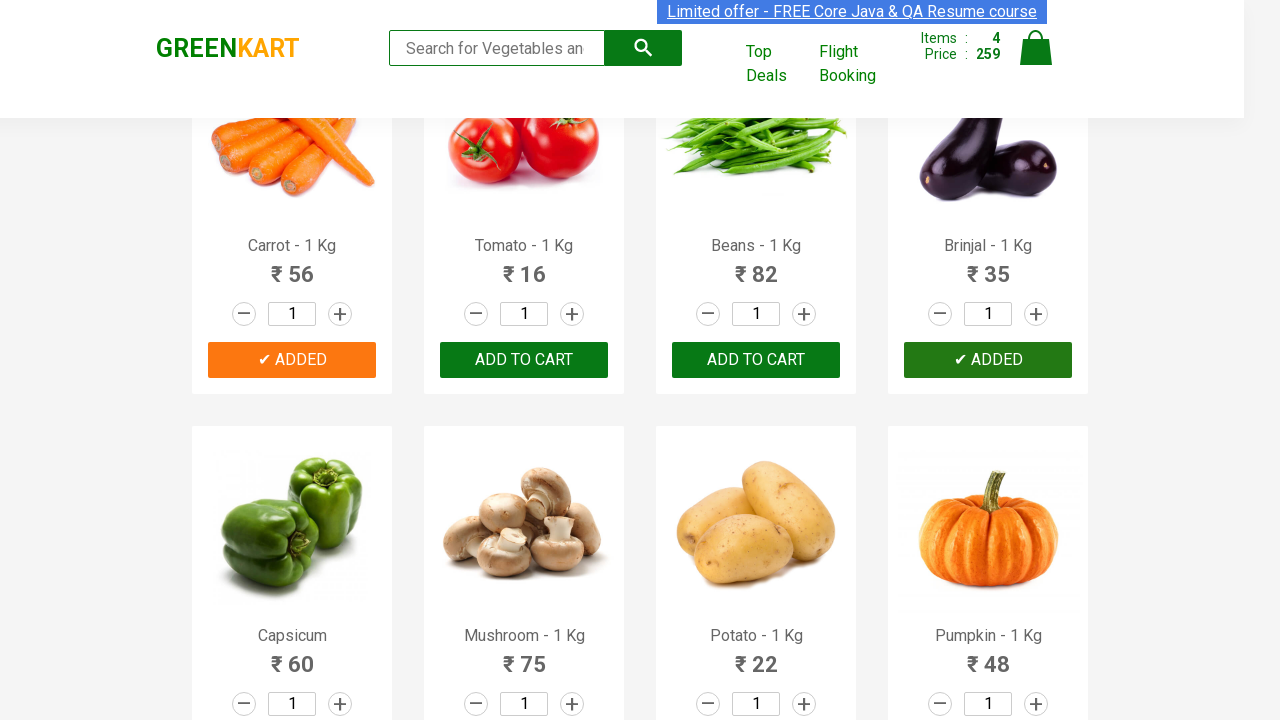

Successfully added all 4 vegetables to cart: Cucumber, Brocolli, Carrot, Brinjal
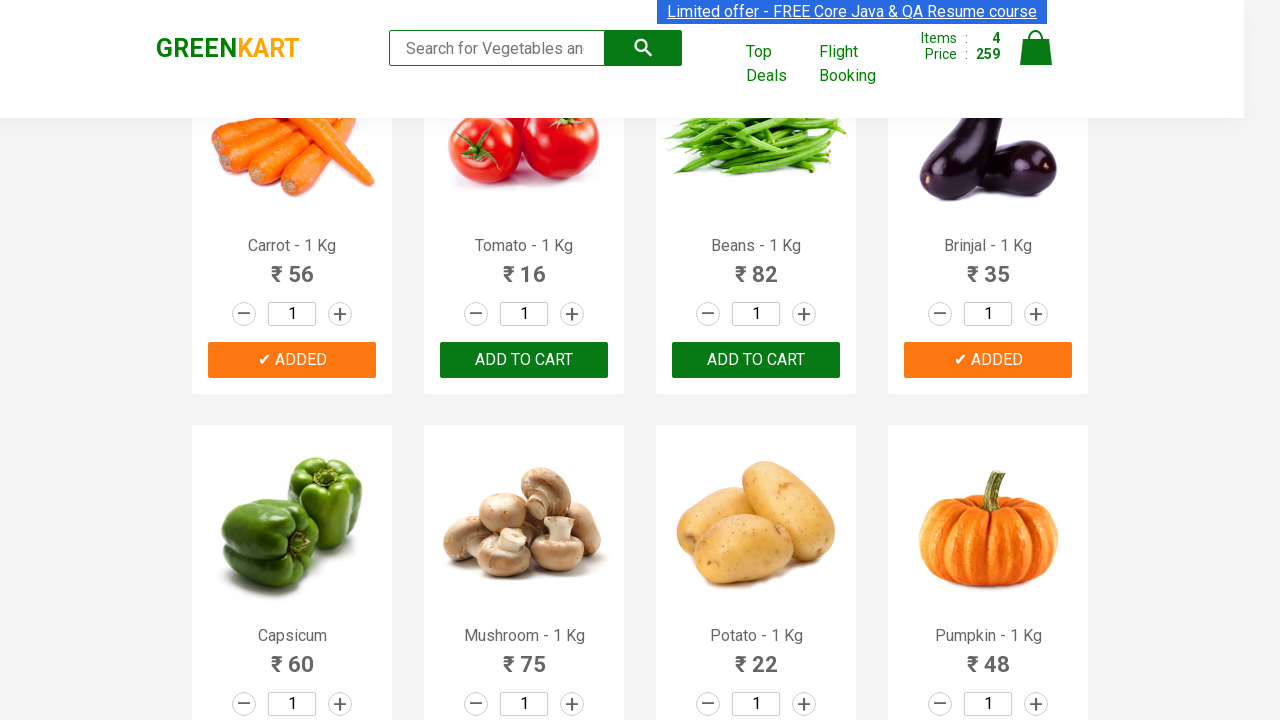

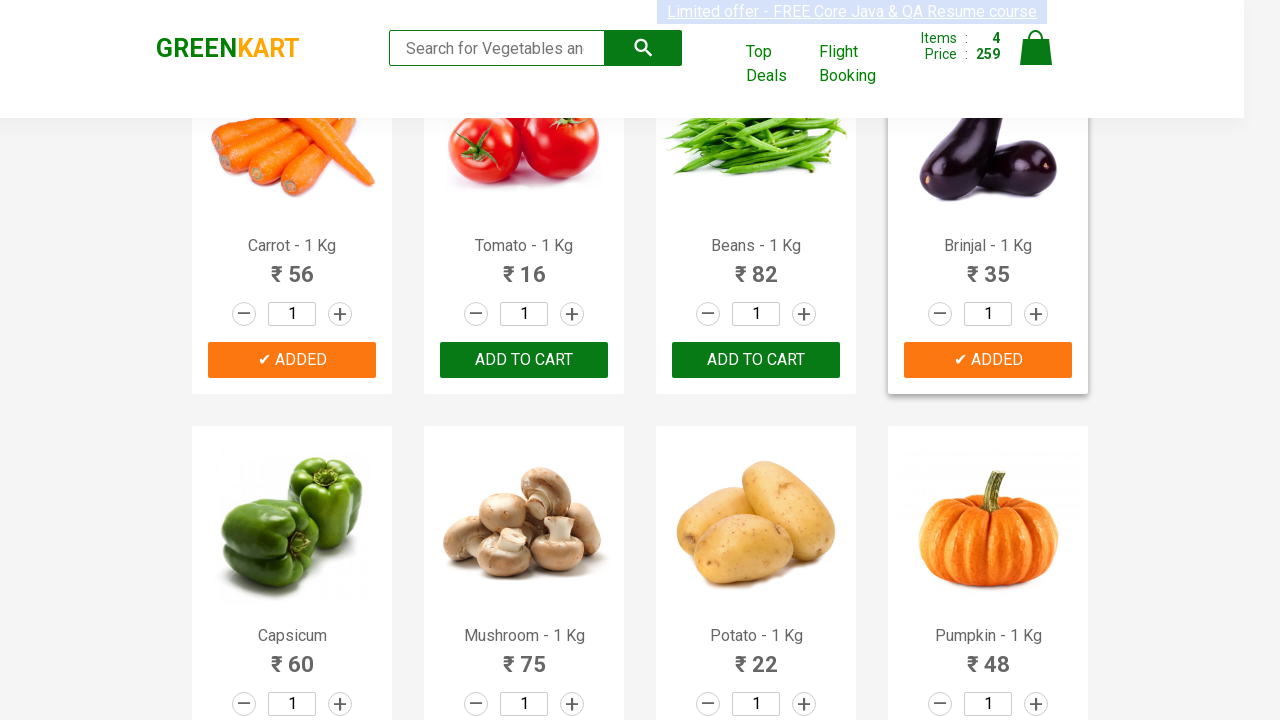